Tests detection of hidden elements on a page by checking the visibility status of specific paragraph elements

Starting URL: https://www.automationtesting.co.uk/hiddenElements.html

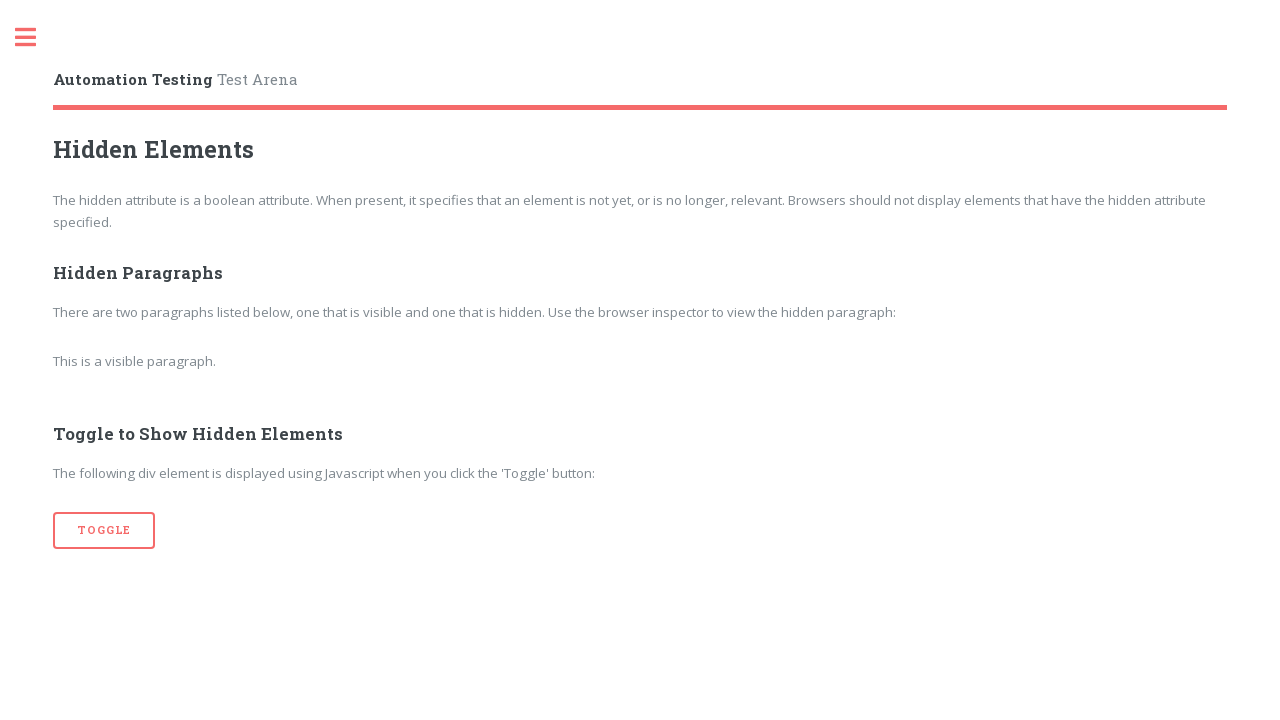

Navigated to hidden elements test page
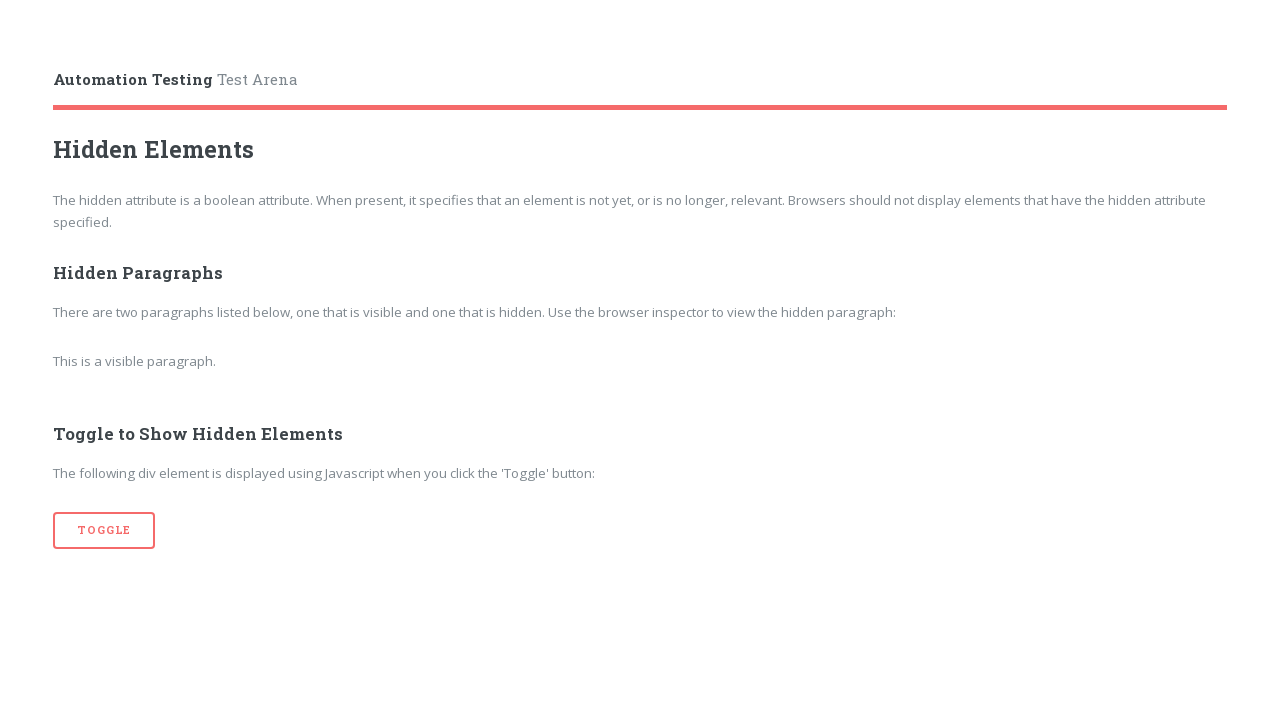

Checked visibility of second paragraph element: False
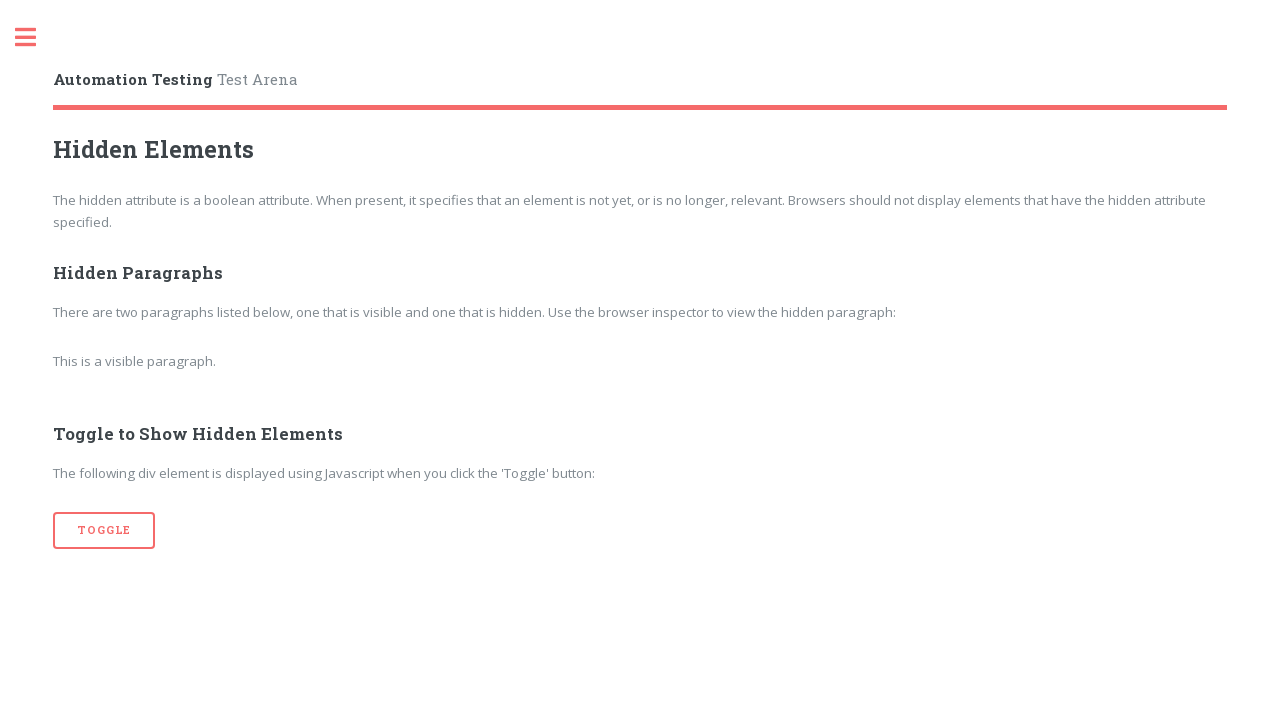

Checked visibility of third paragraph element: True
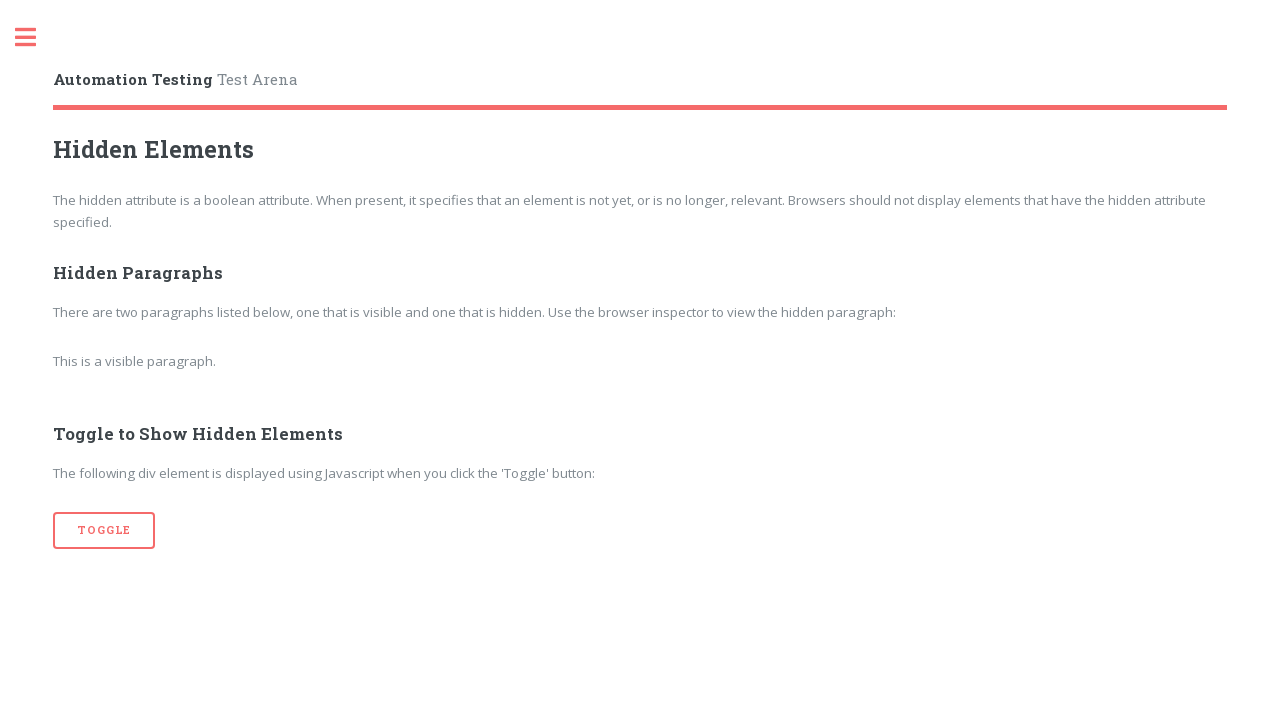

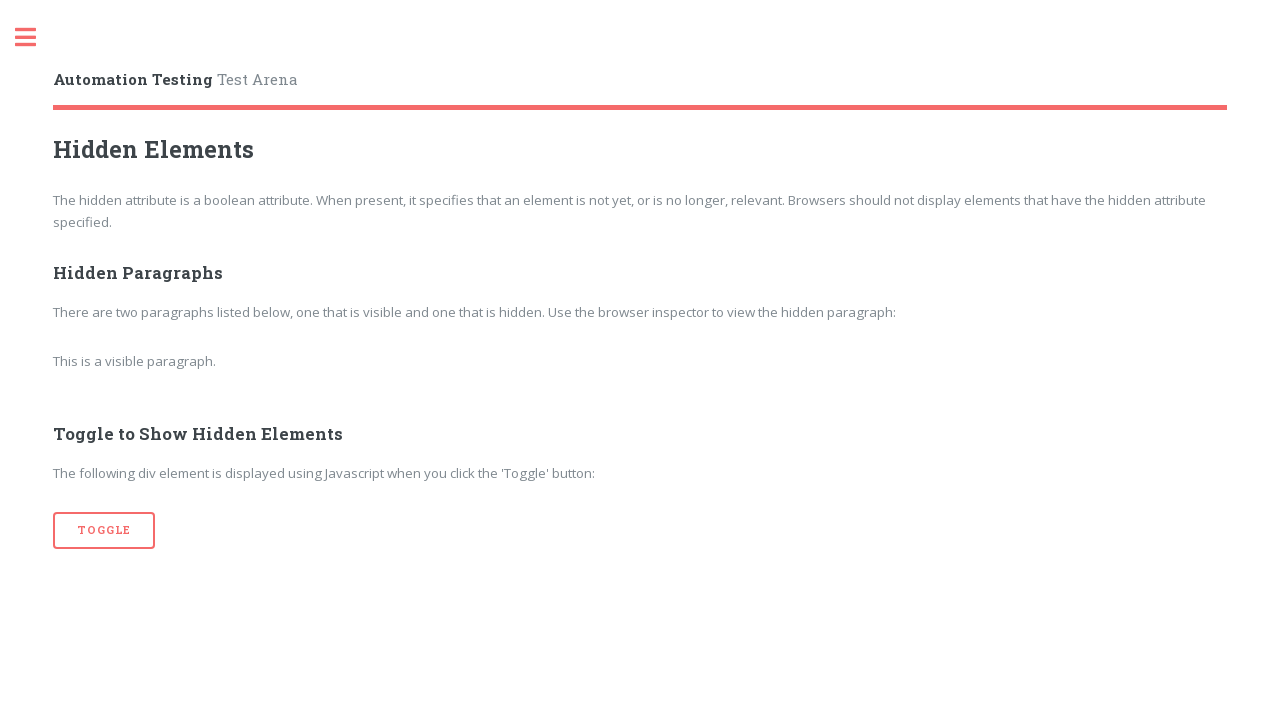